Tests a jQuery dropdown tree component by clicking on the input box and selecting various choices from the dropdown options

Starting URL: https://www.jqueryscript.net/demo/Drop-Down-Combo-Tree/

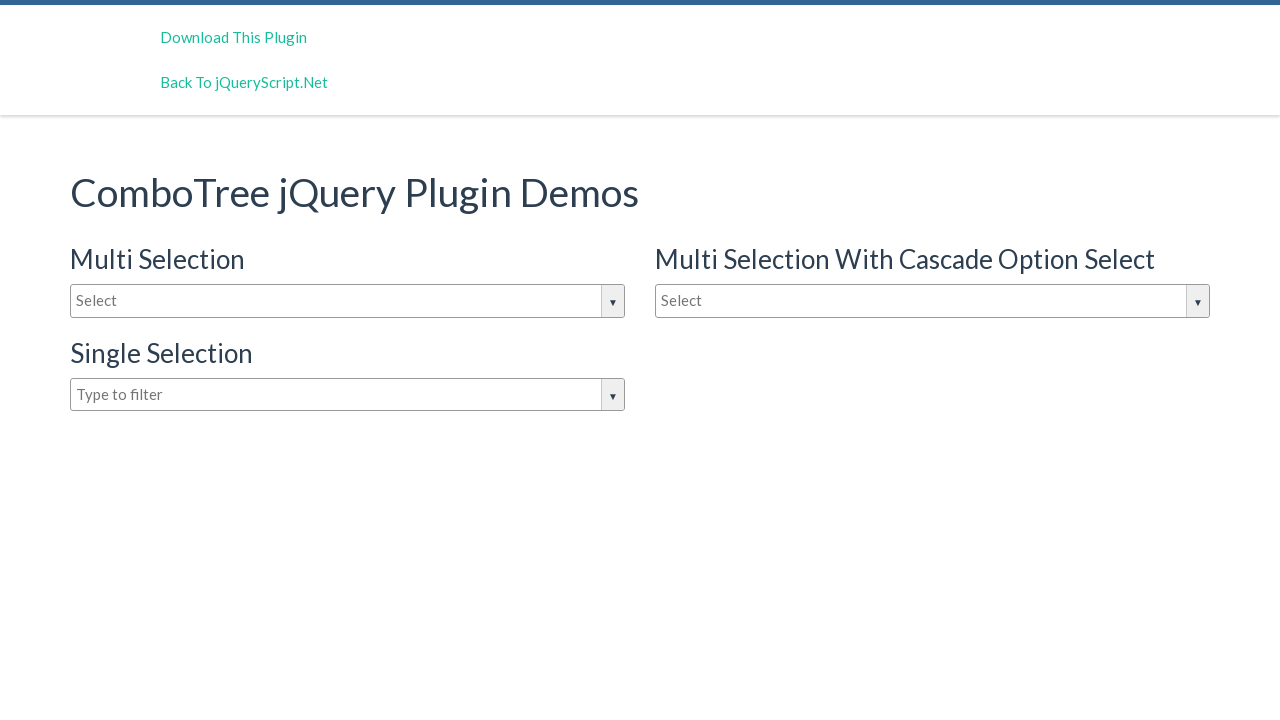

Clicked on the dropdown input box to open choices at (348, 301) on #justAnInputBox
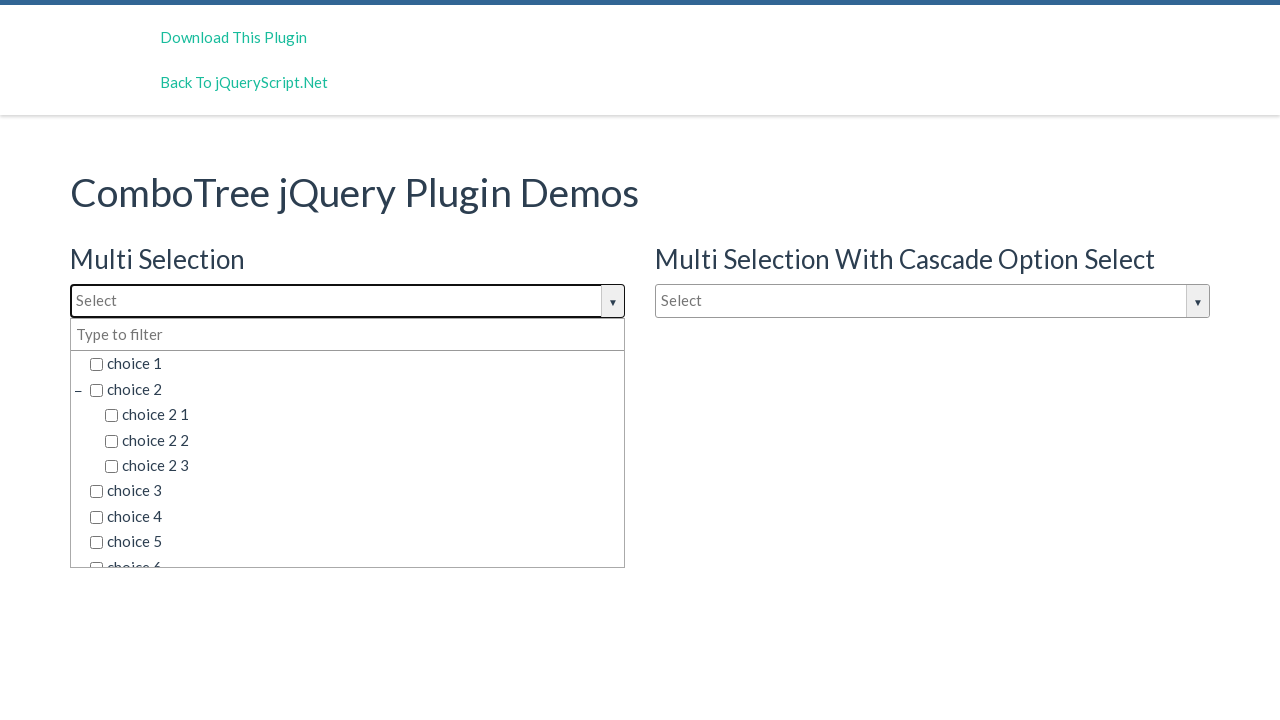

Dropdown options became visible
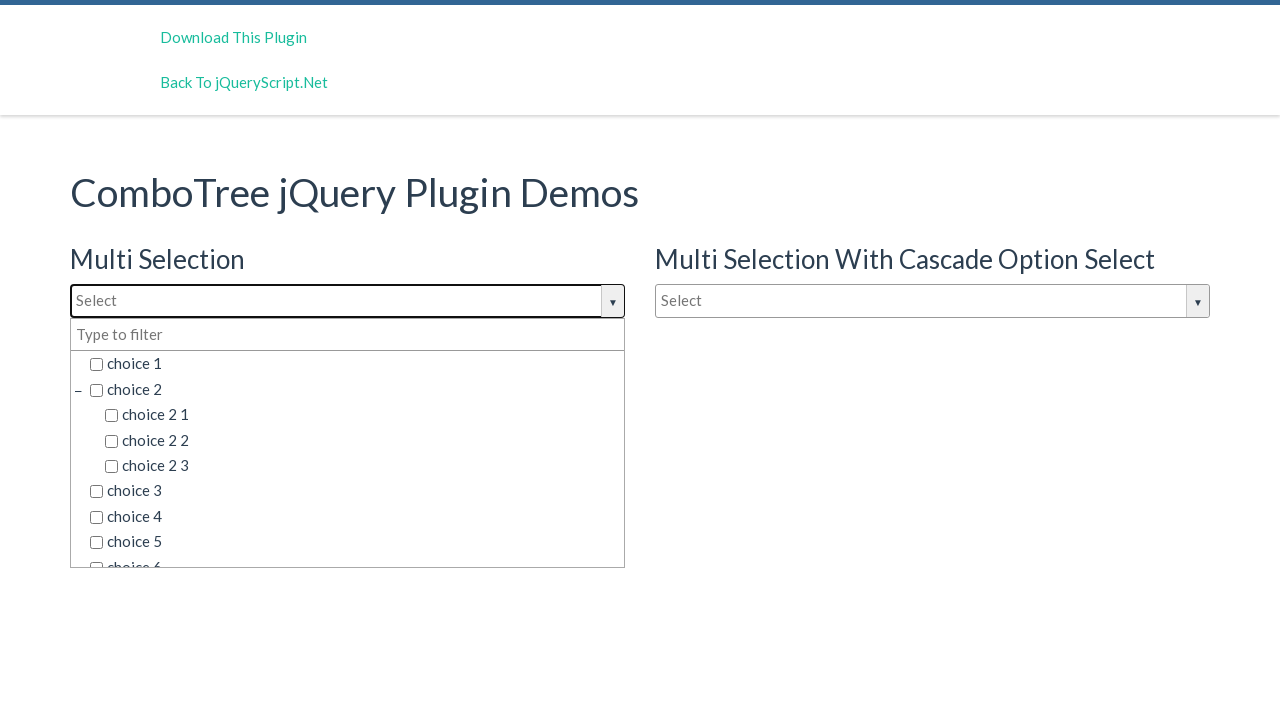

Selected 'choice 1' from dropdown at (355, 364) on span.comboTreeItemTitle:text-is('choice 1') >> nth=0
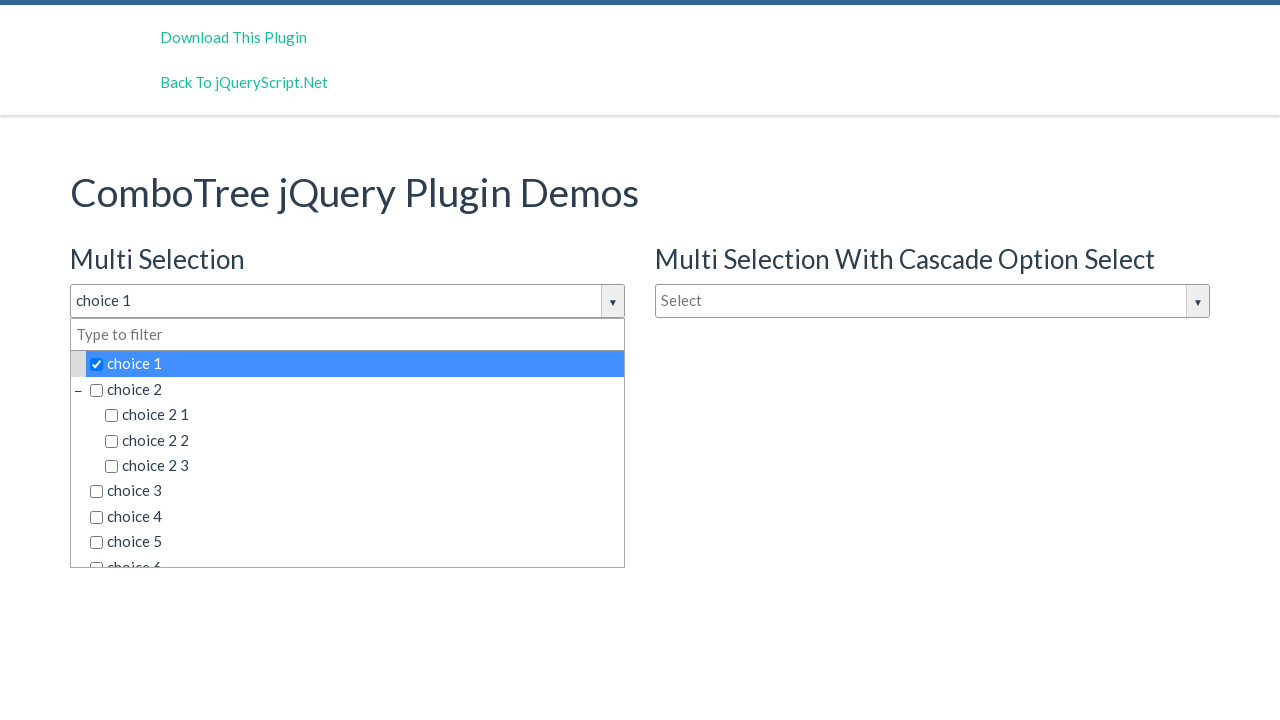

Selected 'choice 2' from dropdown at (355, 389) on span.comboTreeItemTitle:text-is('choice 2') >> nth=0
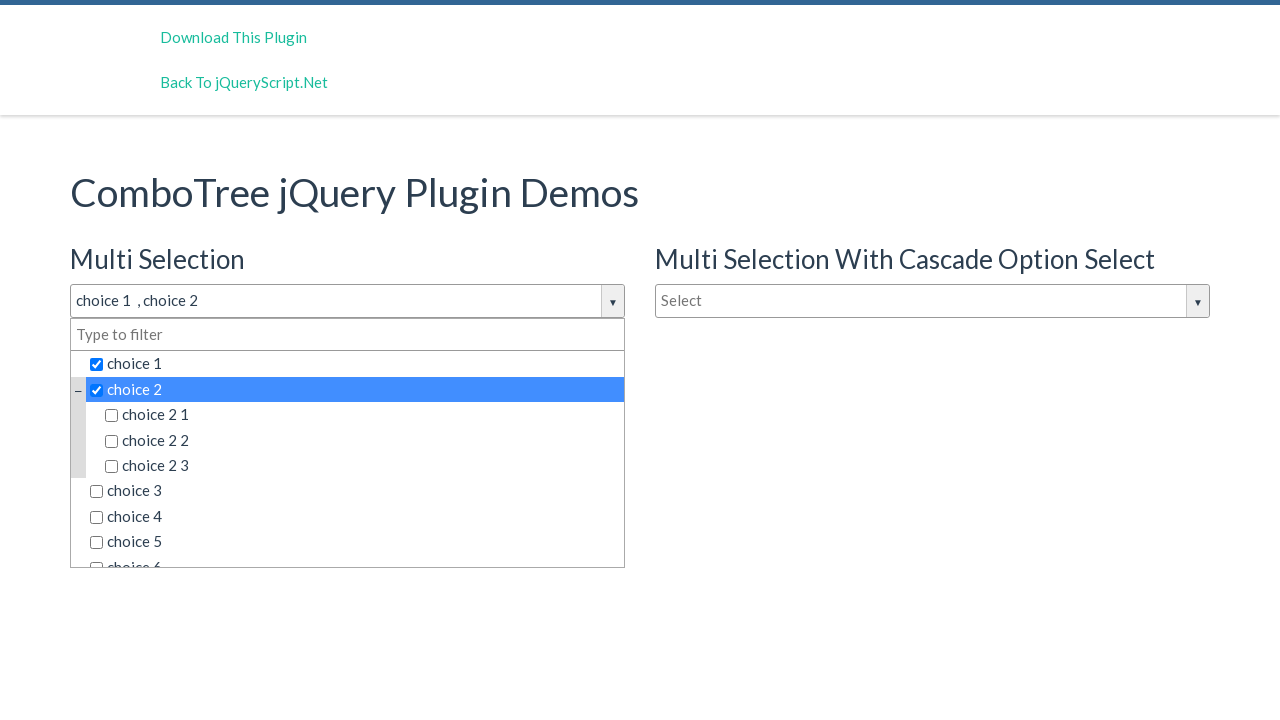

Selected 'choice 2 3' from dropdown at (362, 466) on span.comboTreeItemTitle:text-is('choice 2 3') >> nth=0
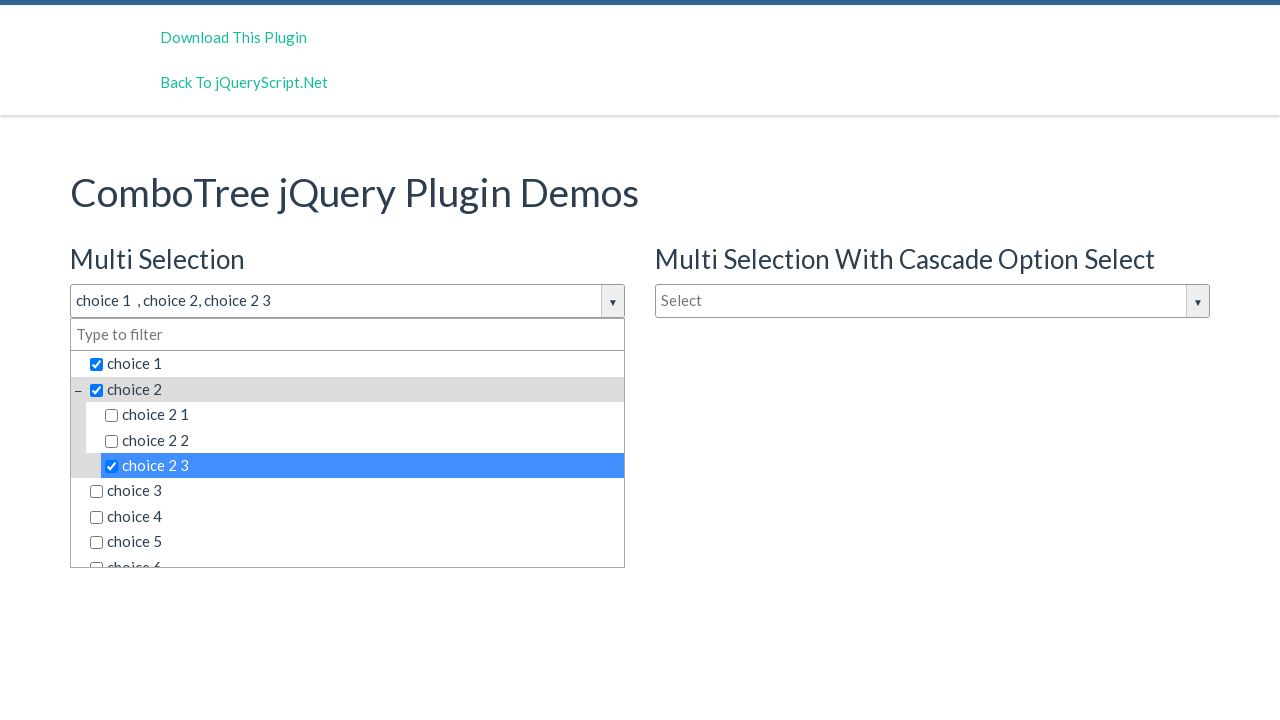

Selected 'choice 7' from dropdown at (355, 554) on span.comboTreeItemTitle:text-is('choice 7') >> nth=0
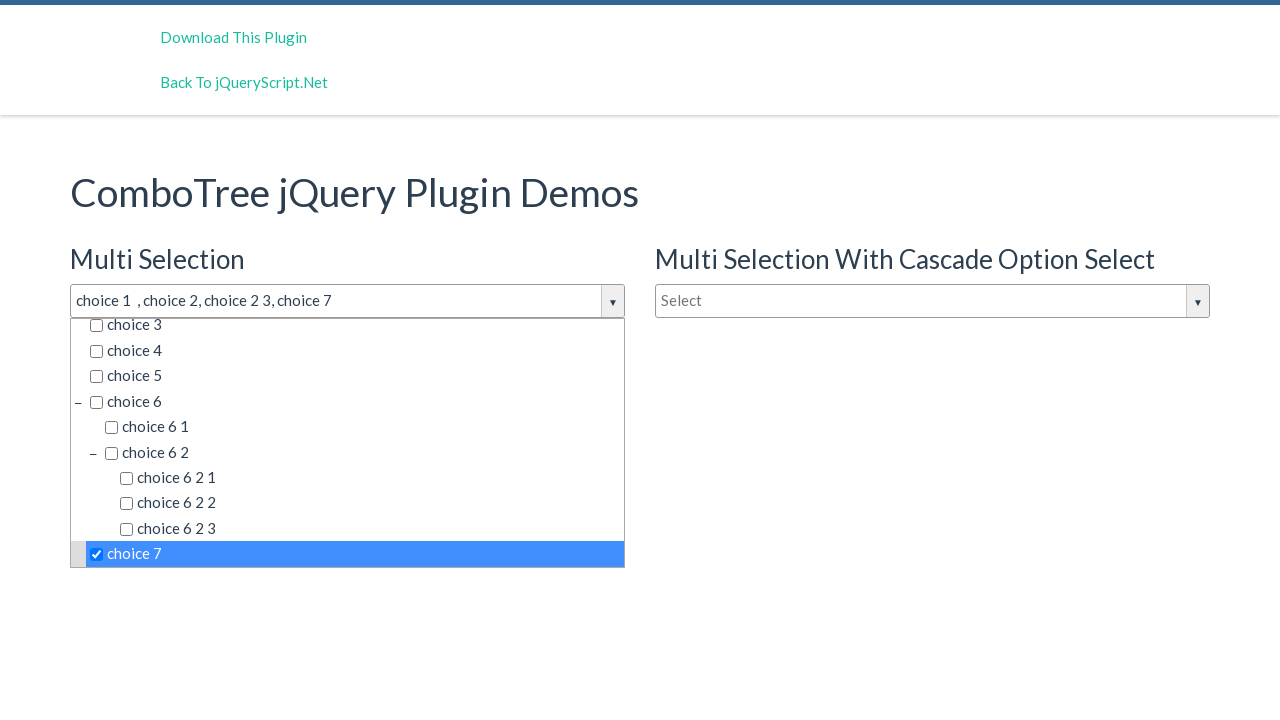

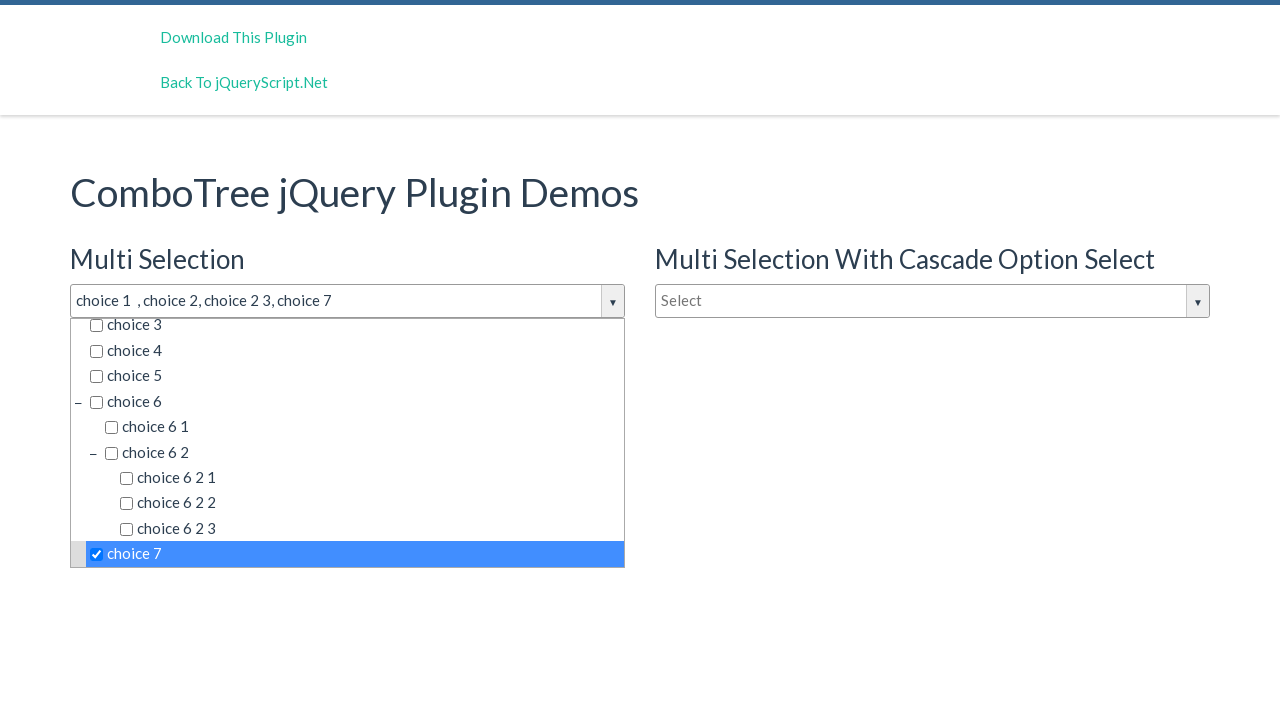